Tests breadcrumb navigation on the Park Operating Dates page by clicking through breadcrumb links and verifying navigation

Starting URL: https://bcparks.ca/

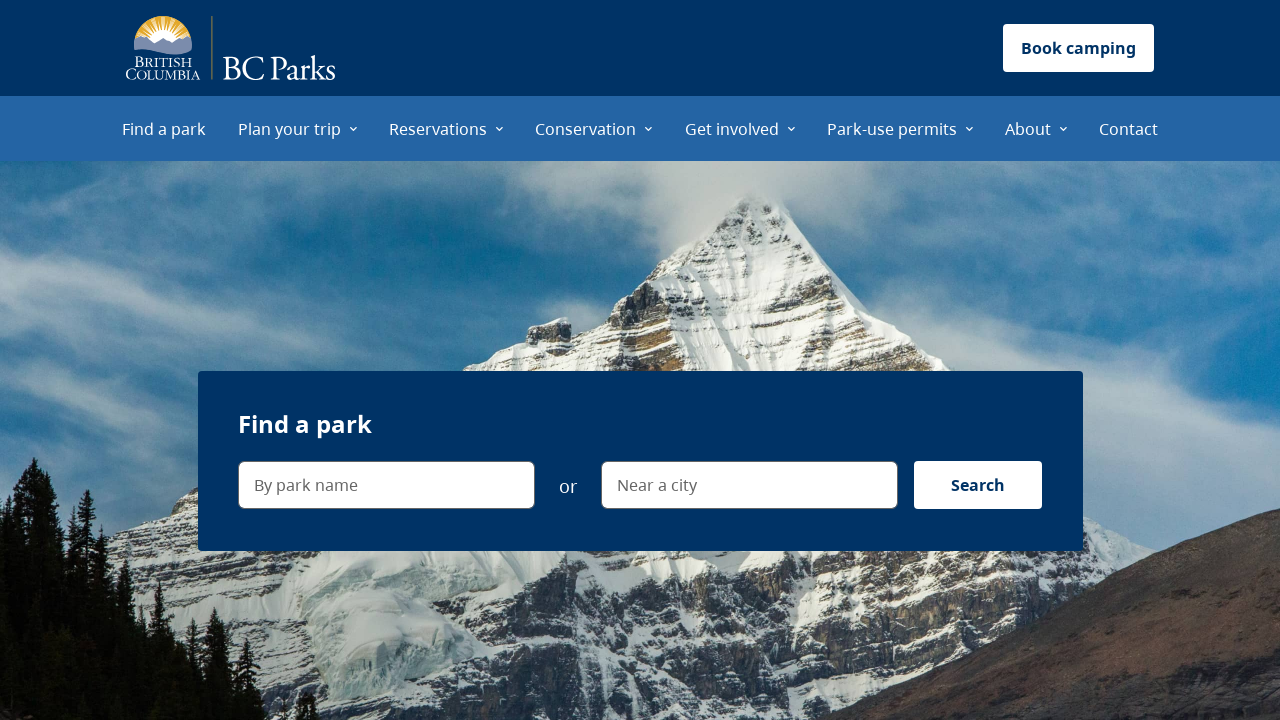

Clicked 'Plan your trip' menu item at (298, 128) on internal:role=menuitem[name="Plan your trip"i]
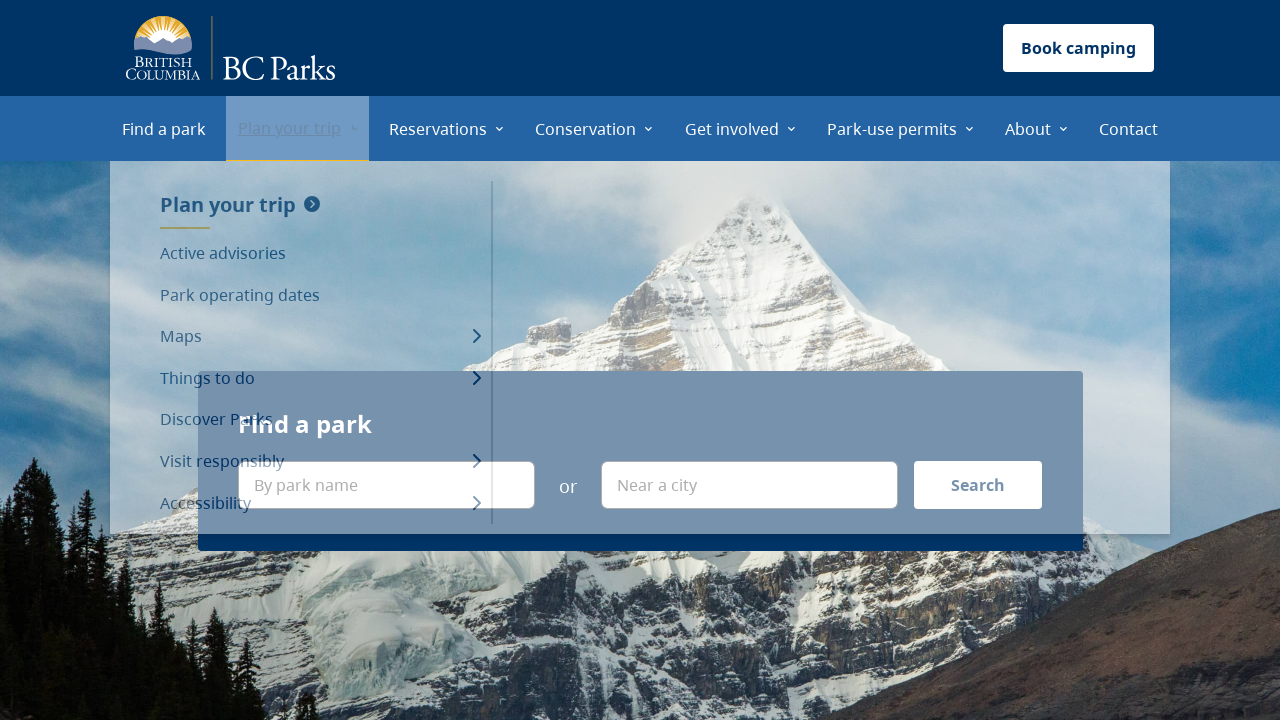

Clicked 'Park operating dates' menu item at (320, 295) on internal:role=menuitem[name="Park operating dates"i]
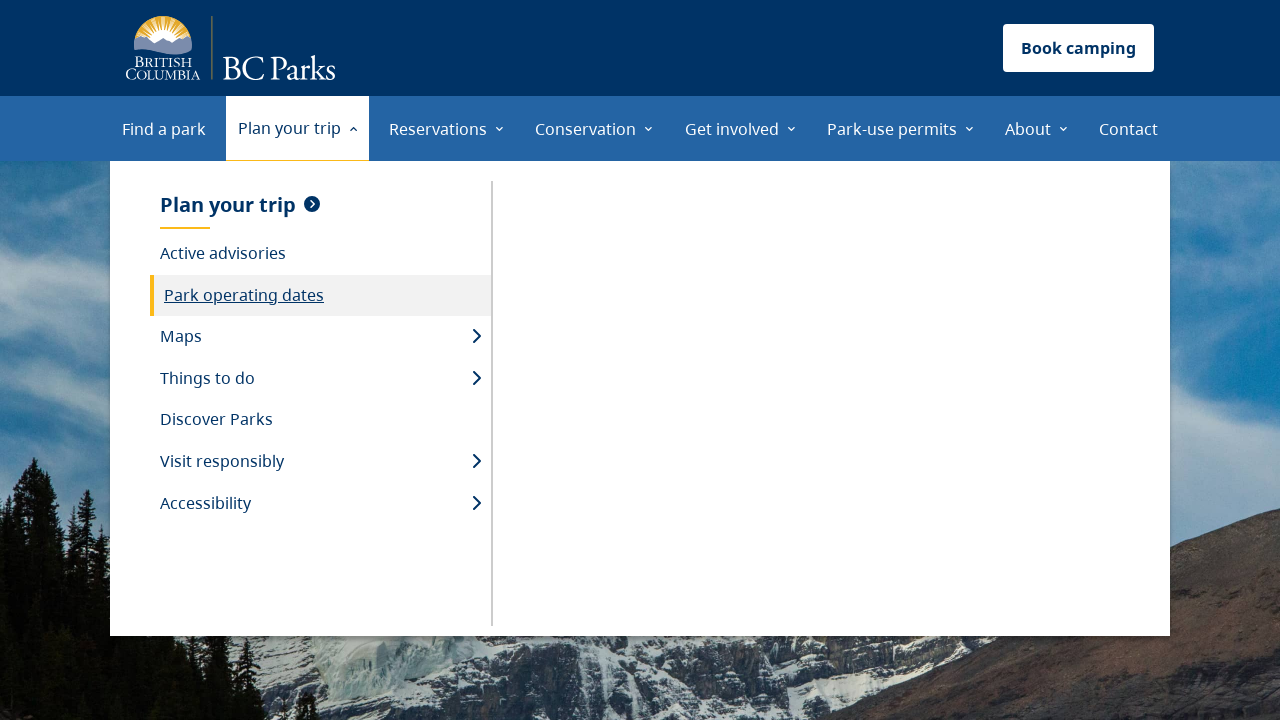

Page loaded (networkidle state reached)
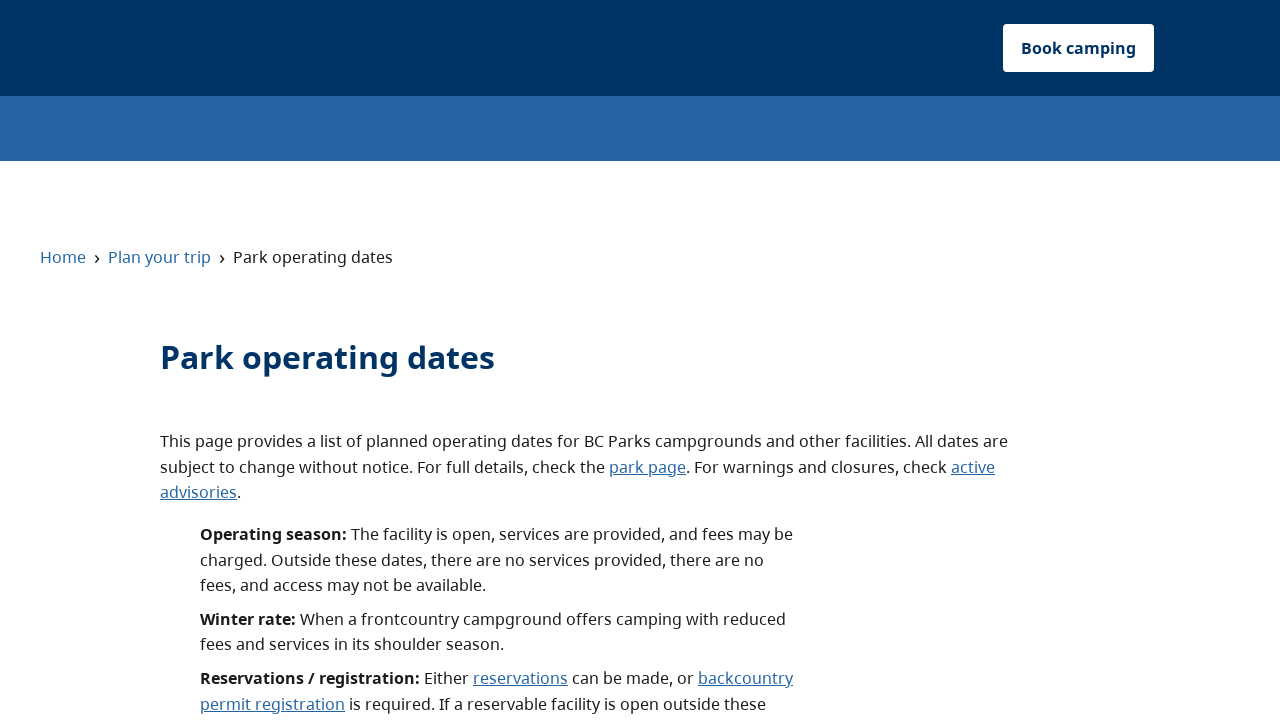

Verified main content is visible on Park operating dates page
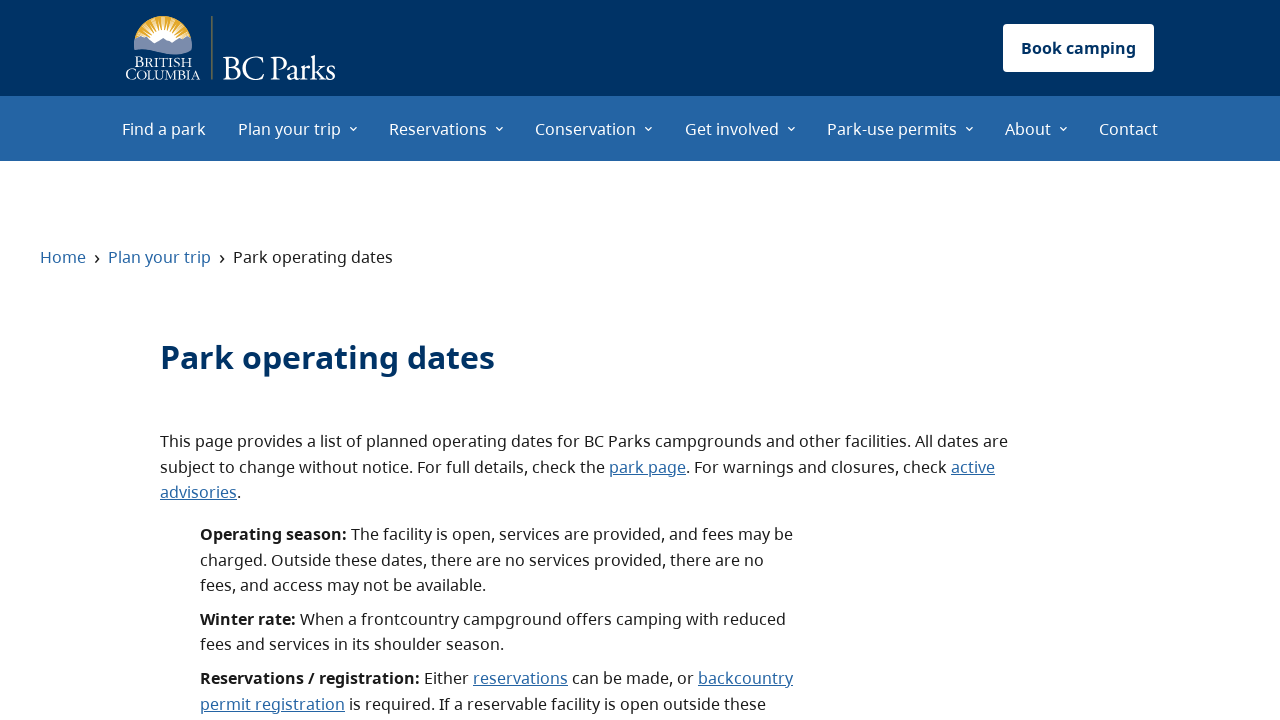

Clicked 'Home' breadcrumb link at (63, 257) on internal:role=link[name="Home"i]
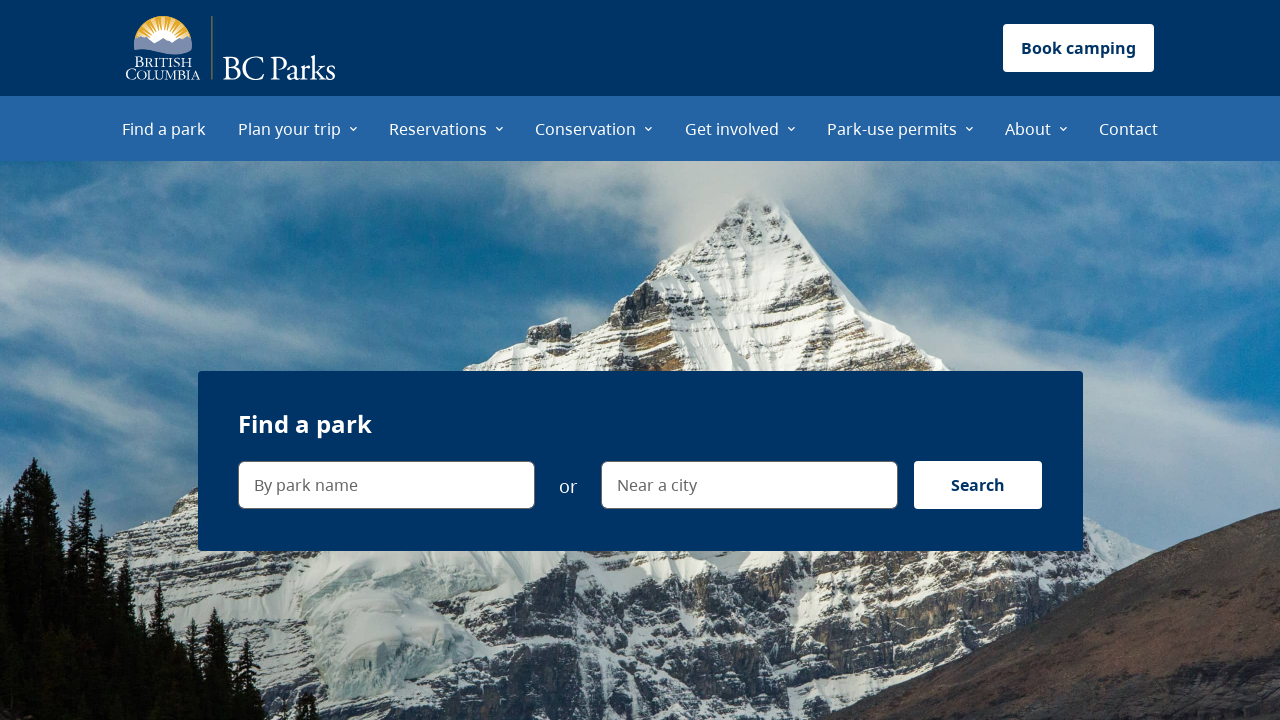

Verified navigation to home page URL (https://bcparks.ca/)
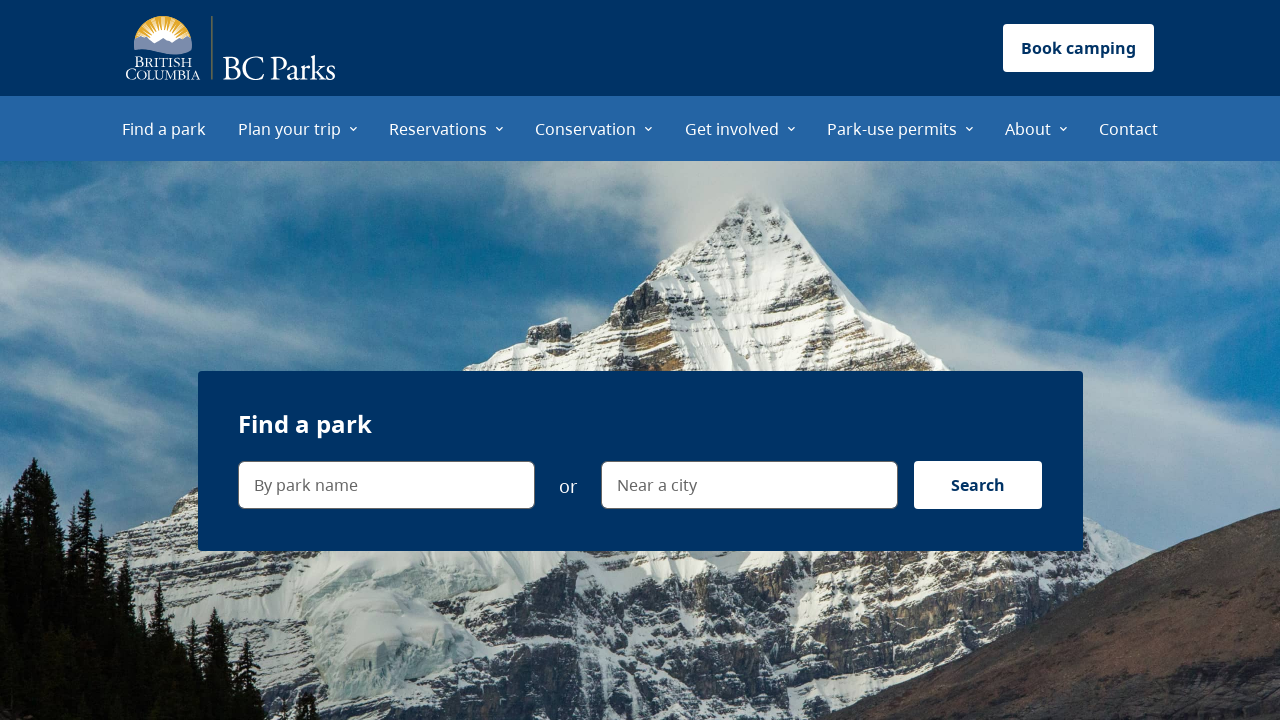

Navigated back to previous page
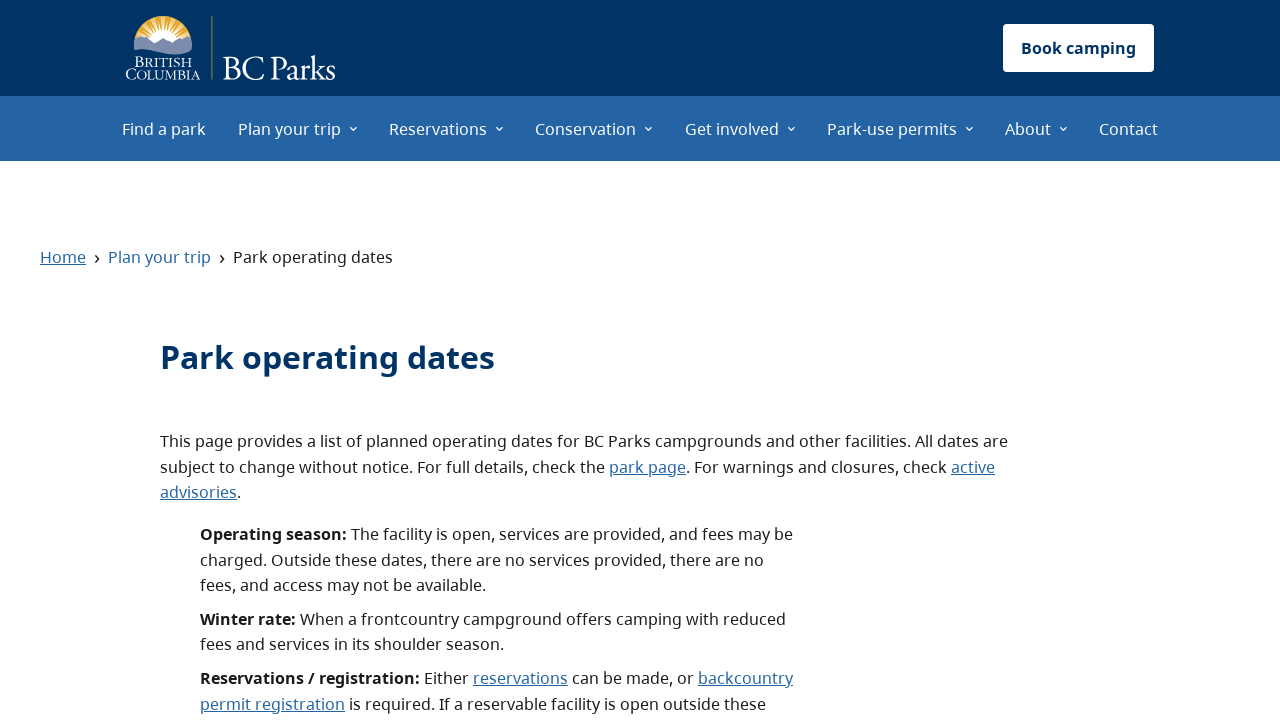

Clicked 'Plan your trip' breadcrumb link at (160, 257) on internal:role=link[name="Plan your trip"i]
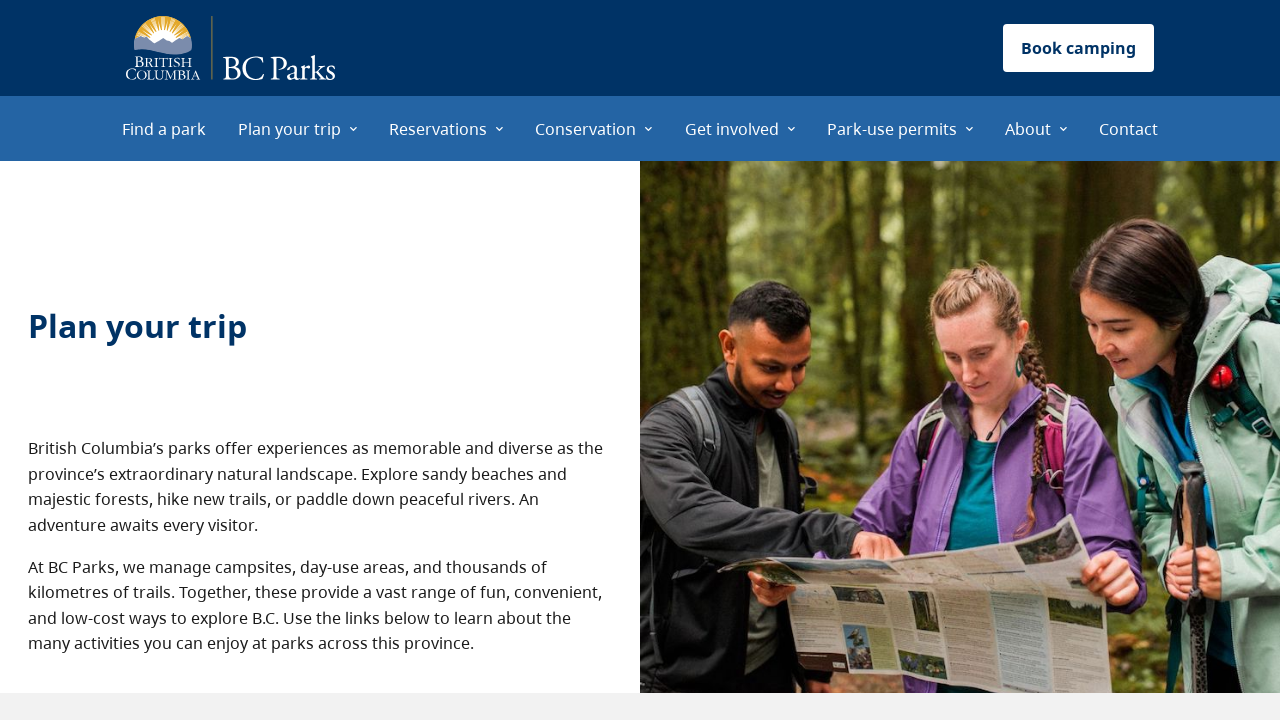

Verified navigation to Plan your trip page URL (https://bcparks.ca/plan-your-trip/)
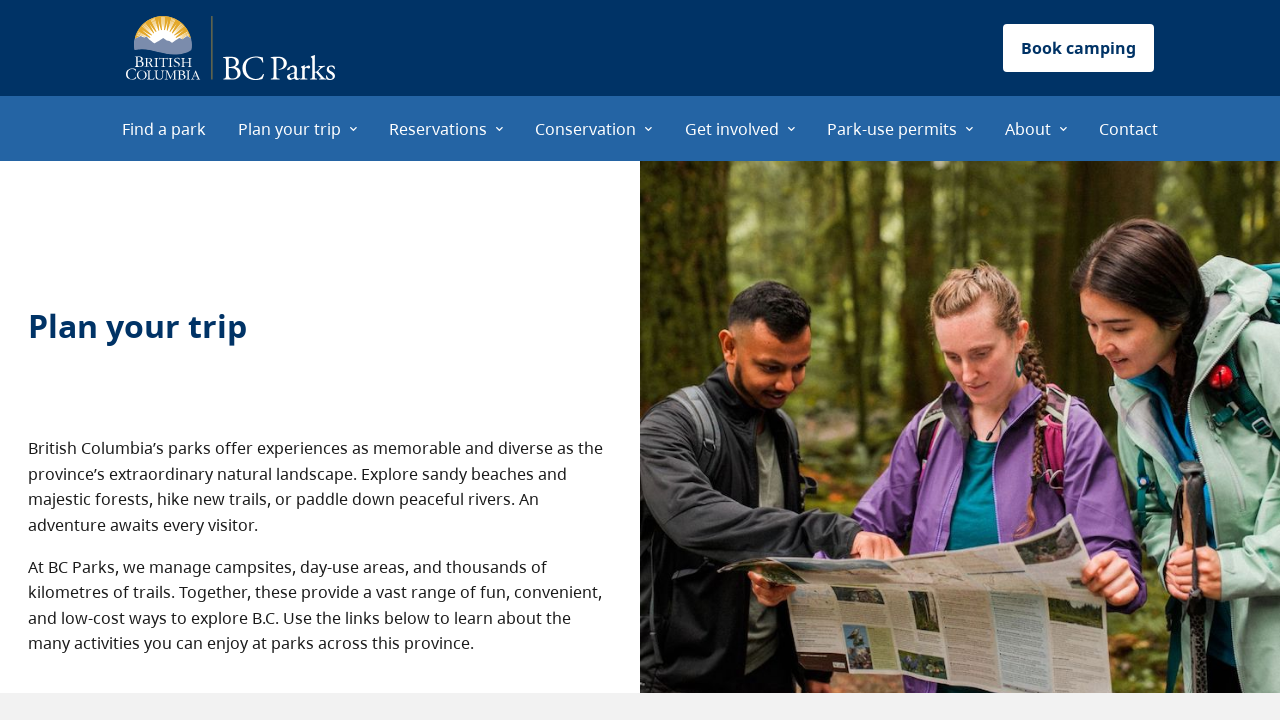

Navigated back to Park operating dates page
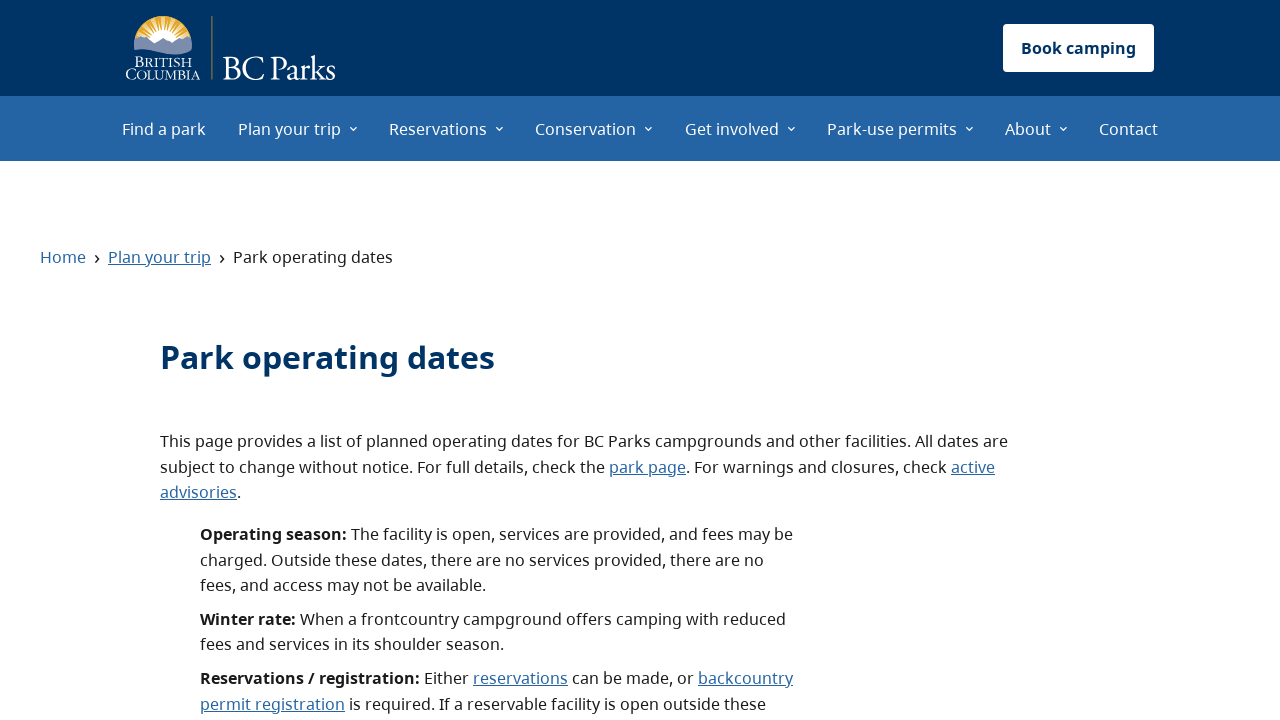

Verified 'Park operating dates' breadcrumb text is visible
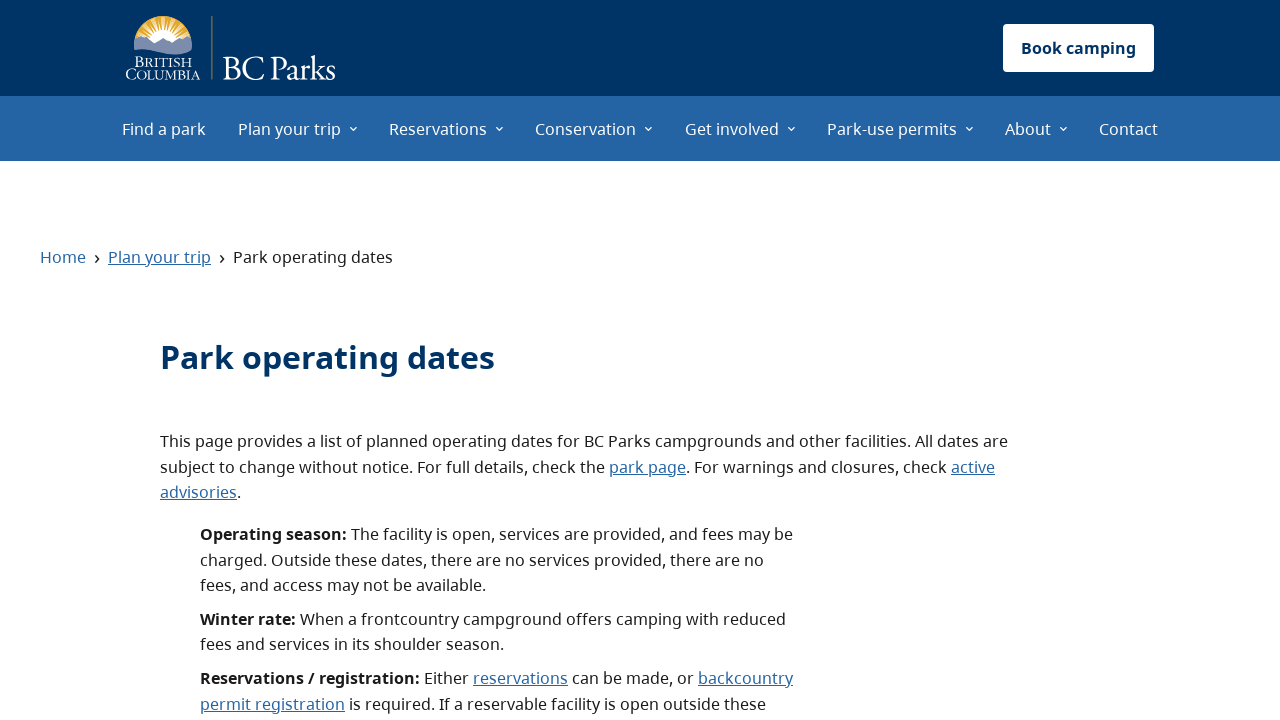

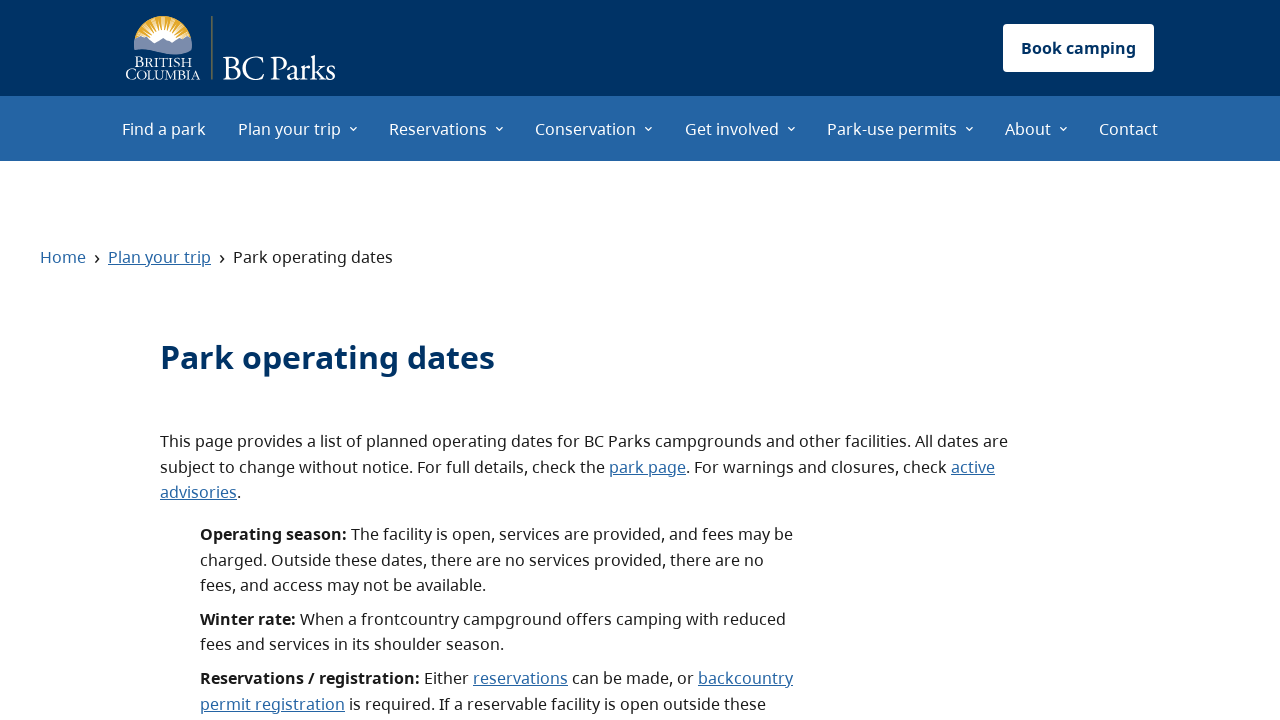